Navigates to a cosmetics product page on Glowpick and scrolls down to view the product description/ingredients section.

Starting URL: https://www.glowpick.com/products/170360

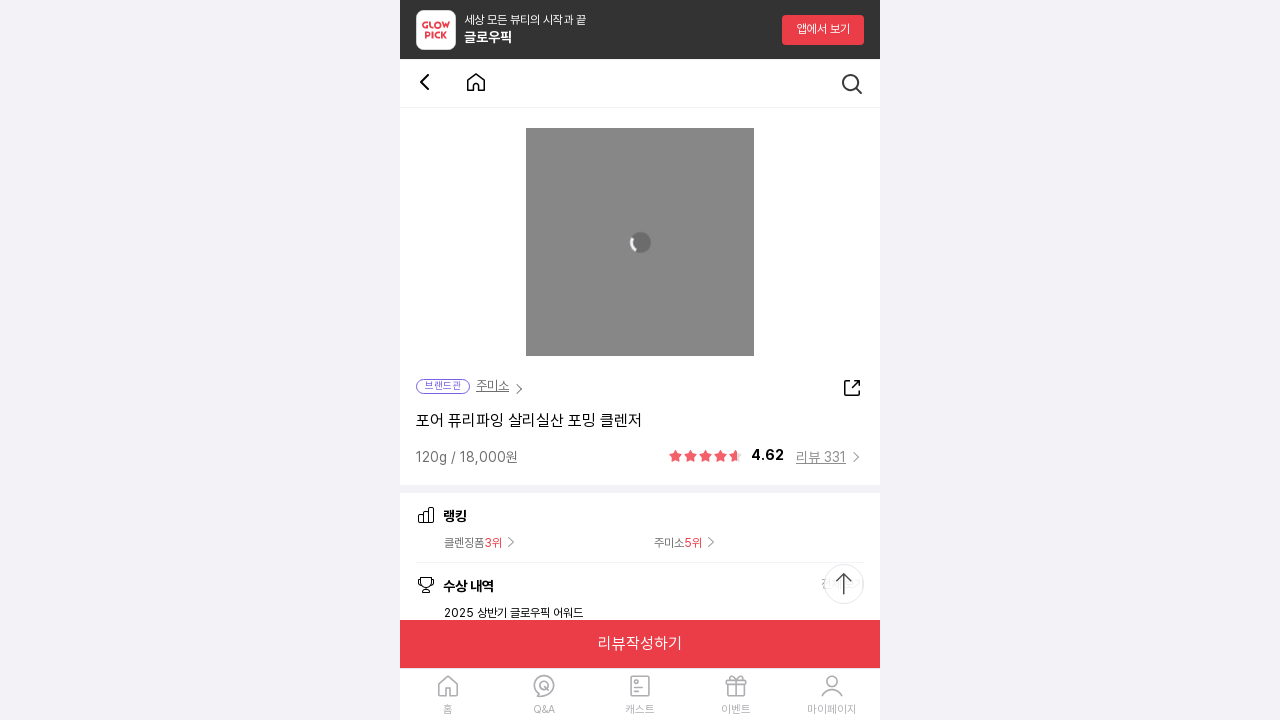

Waited for page to load with domcontentloaded state
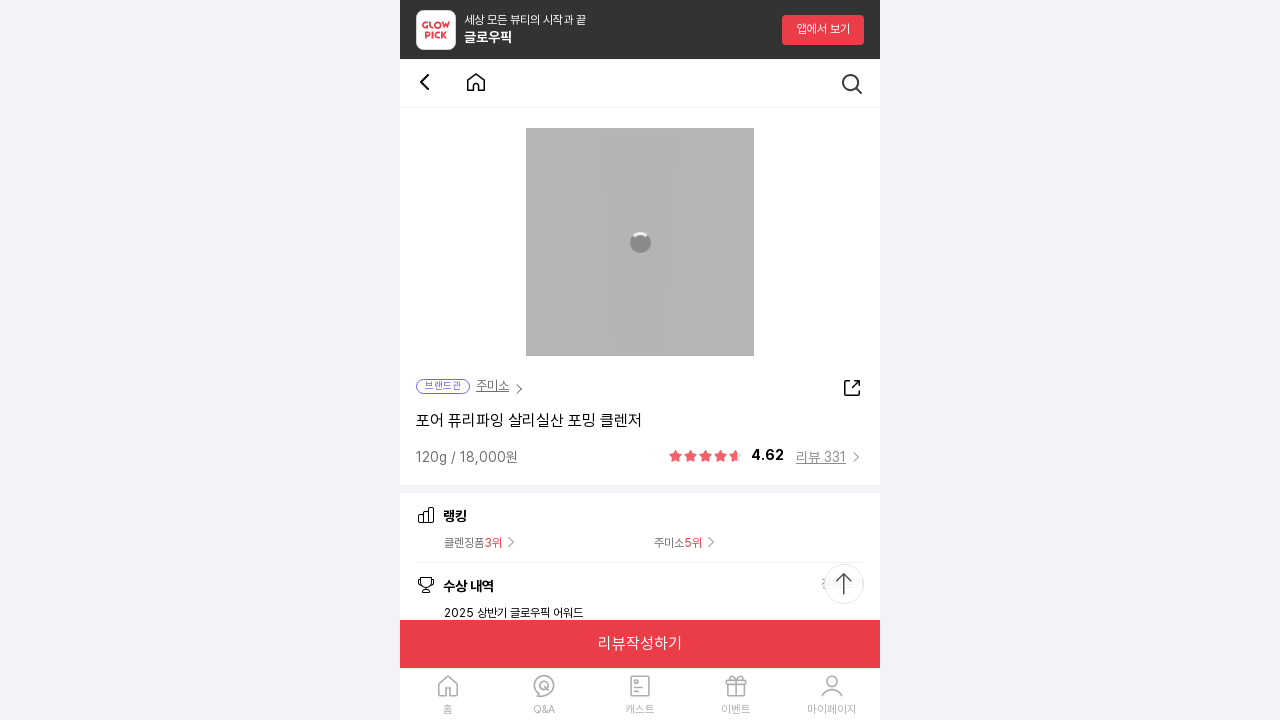

Scrolled down 500 pixels to view product description section
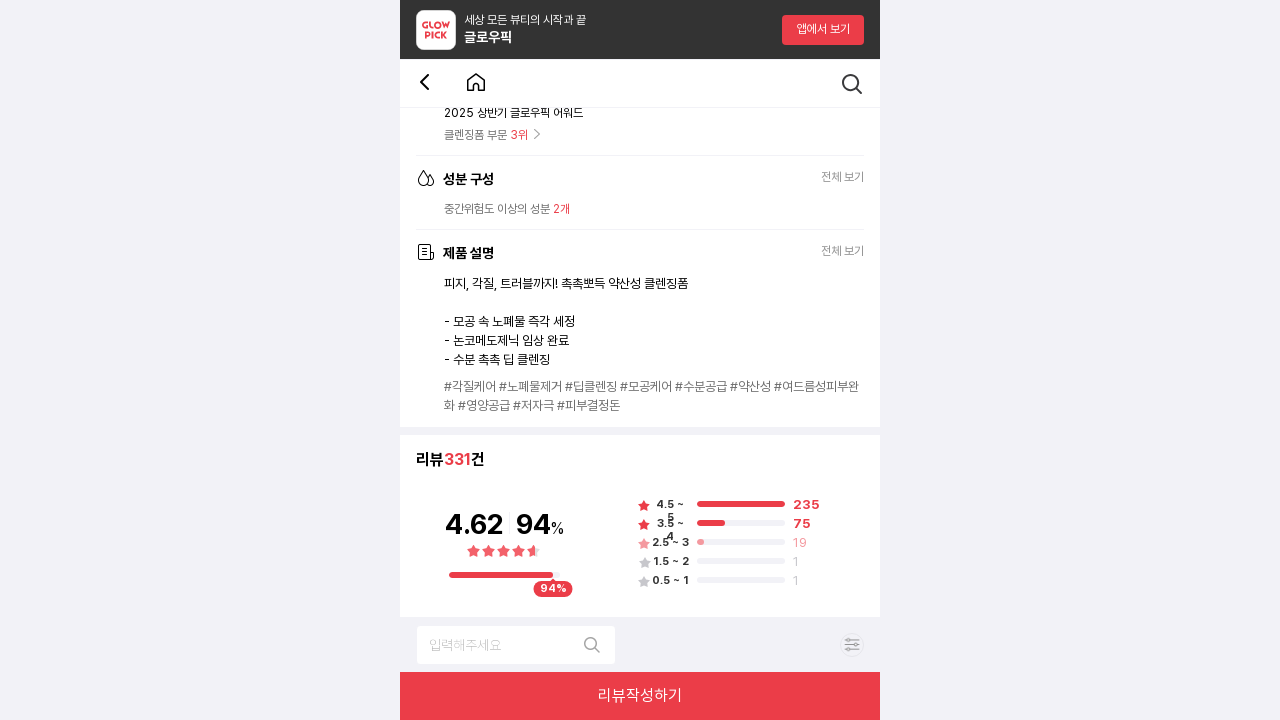

Product description and ingredients section loaded and visible
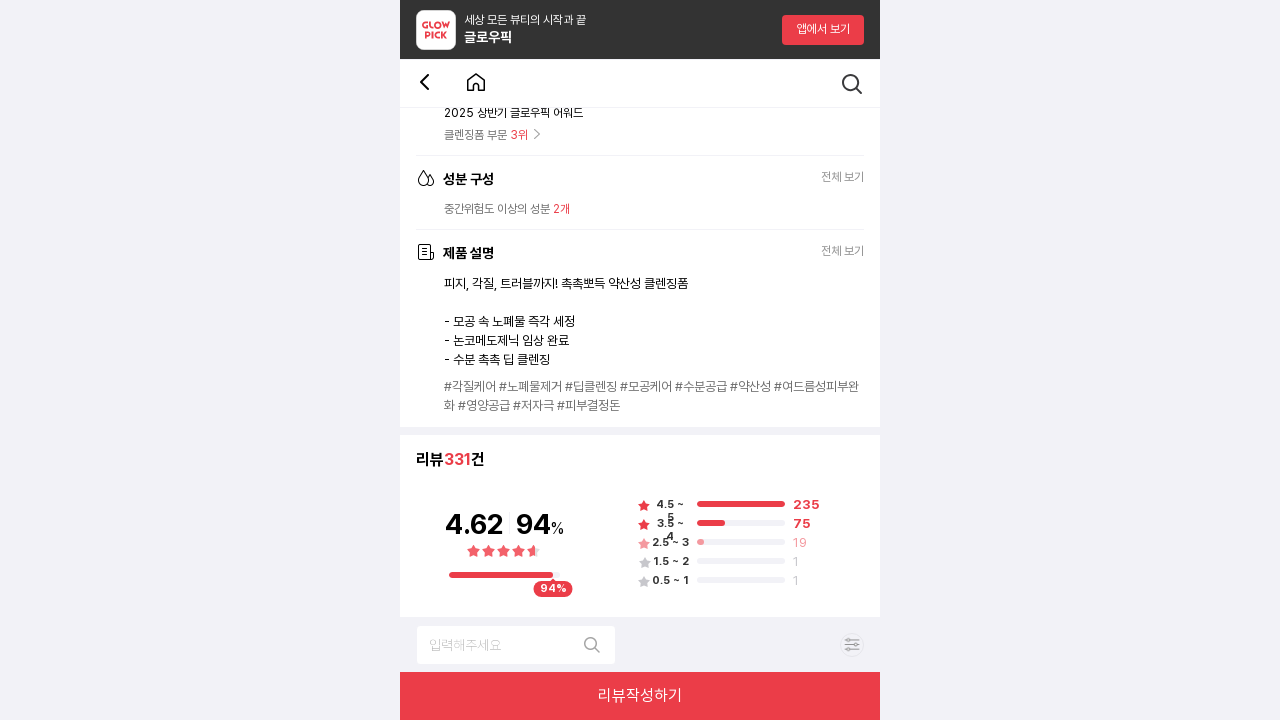

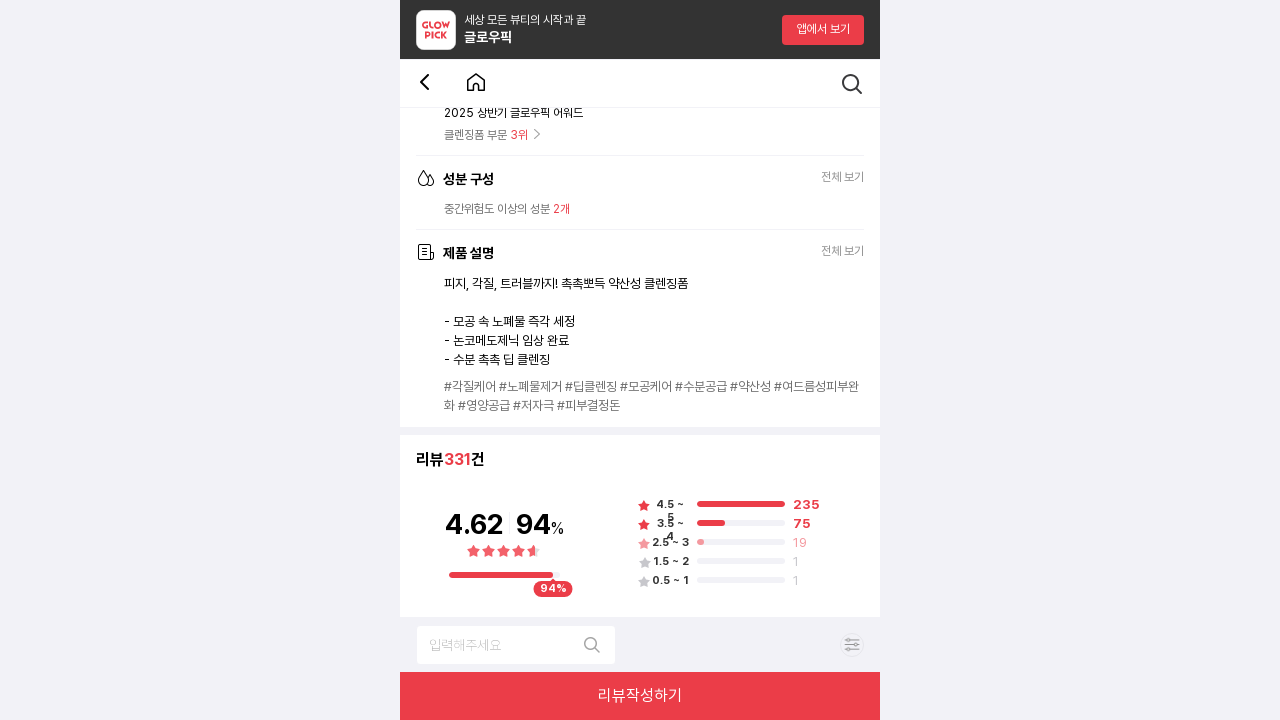